Tests registration form validation when confirmation password doesn't match the original password

Starting URL: https://alada.vn/tai-khoan/dang-ky.html

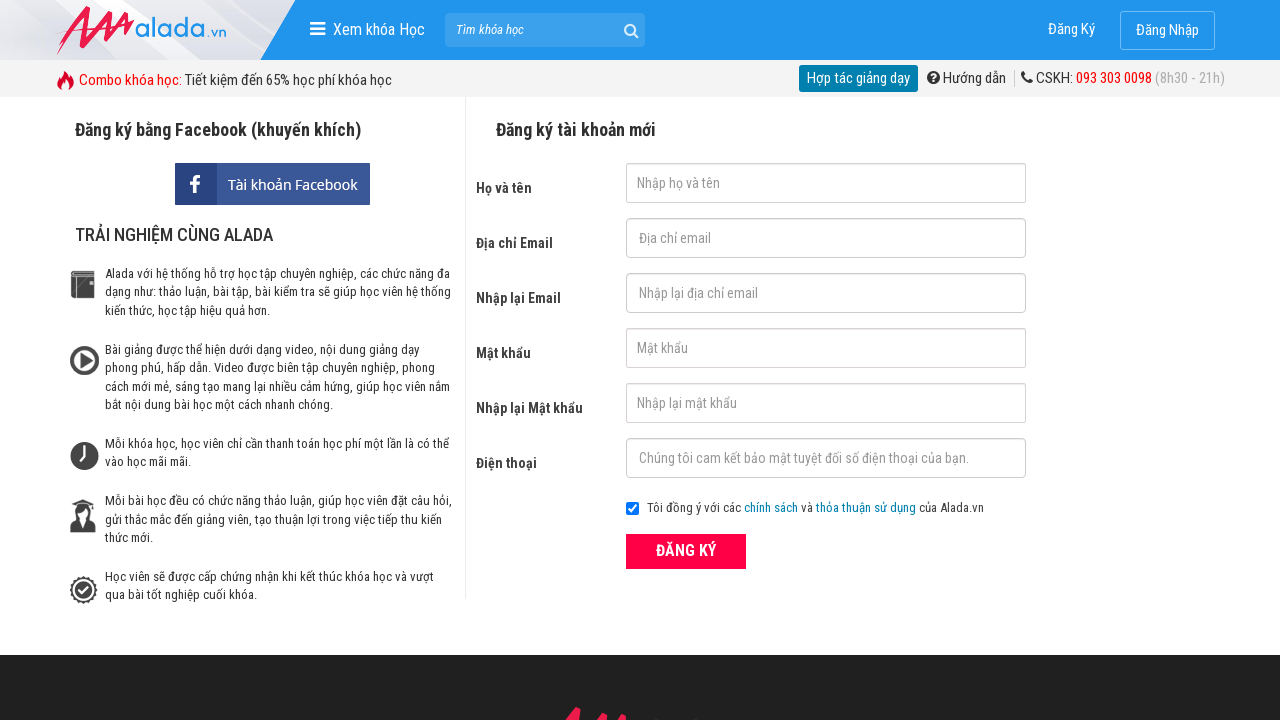

Filled first name field with 'John Wick' on #txtFirstname
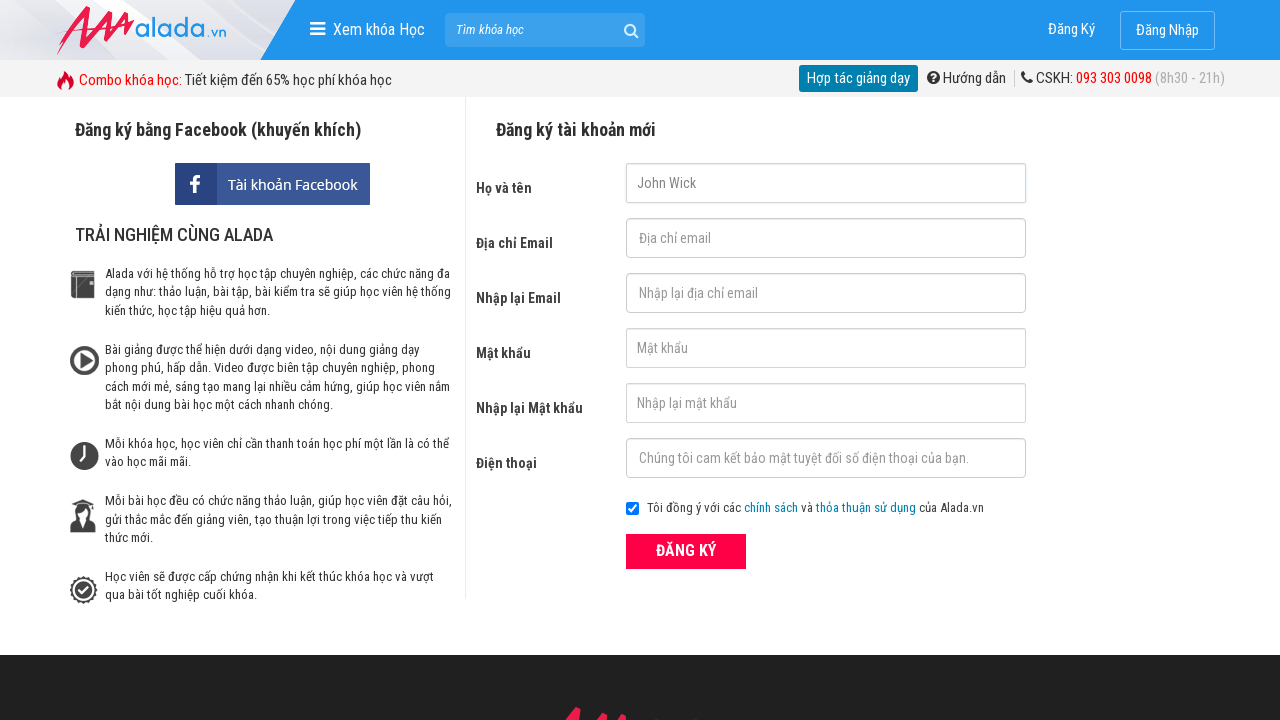

Filled email field with 'john@wick.net' on #txtEmail
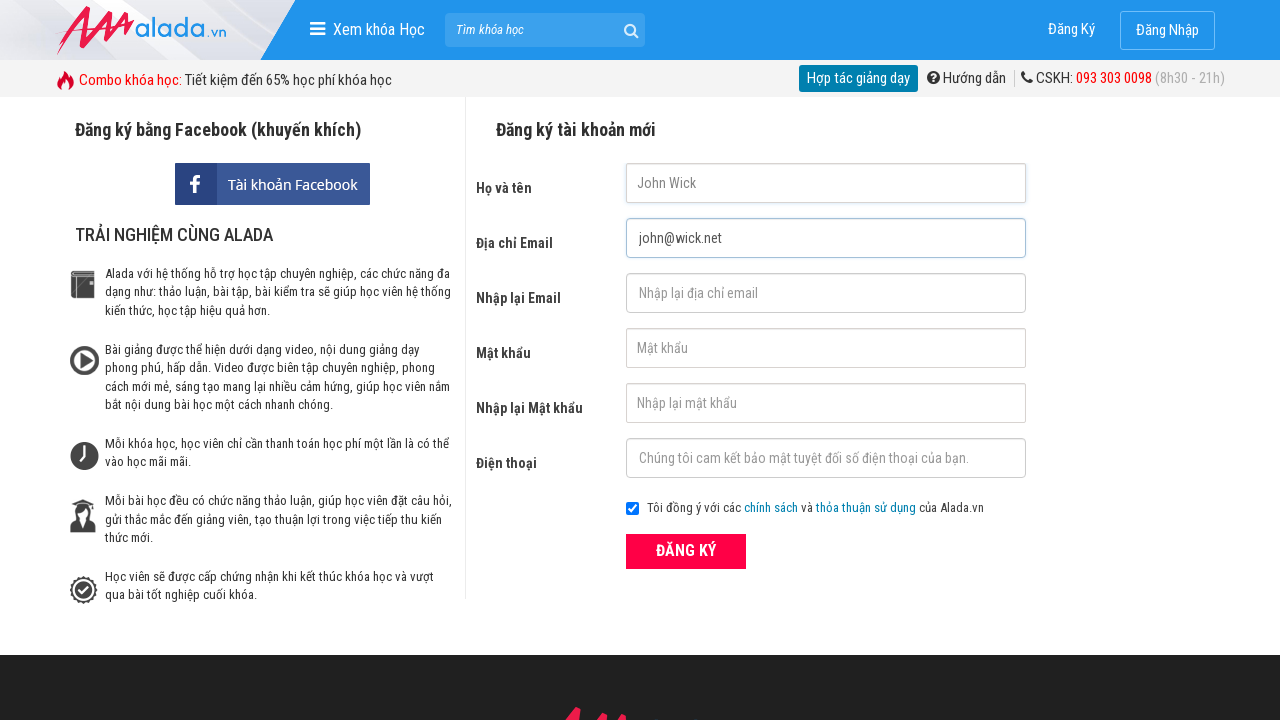

Filled email confirmation field with 'john@wick.net' on #txtCEmail
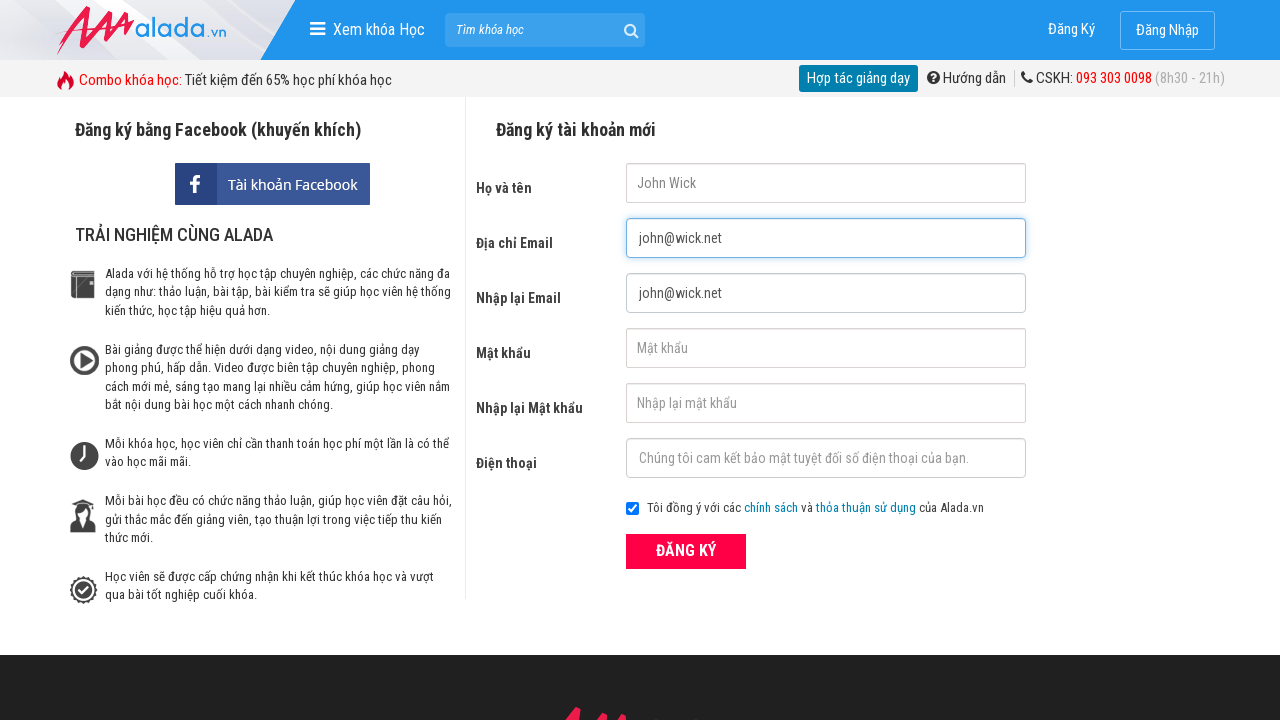

Filled password field with '123456789' on #txtPassword
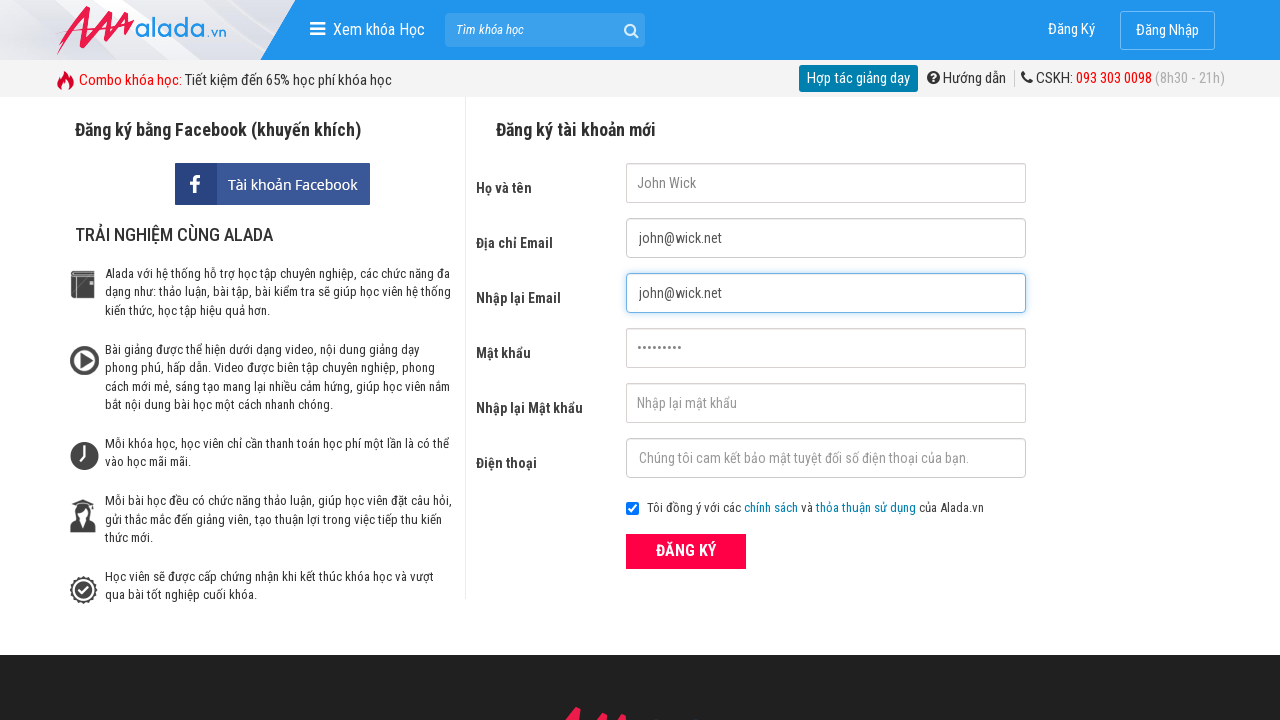

Filled password confirmation field with mismatched password '677777' on #txtCPassword
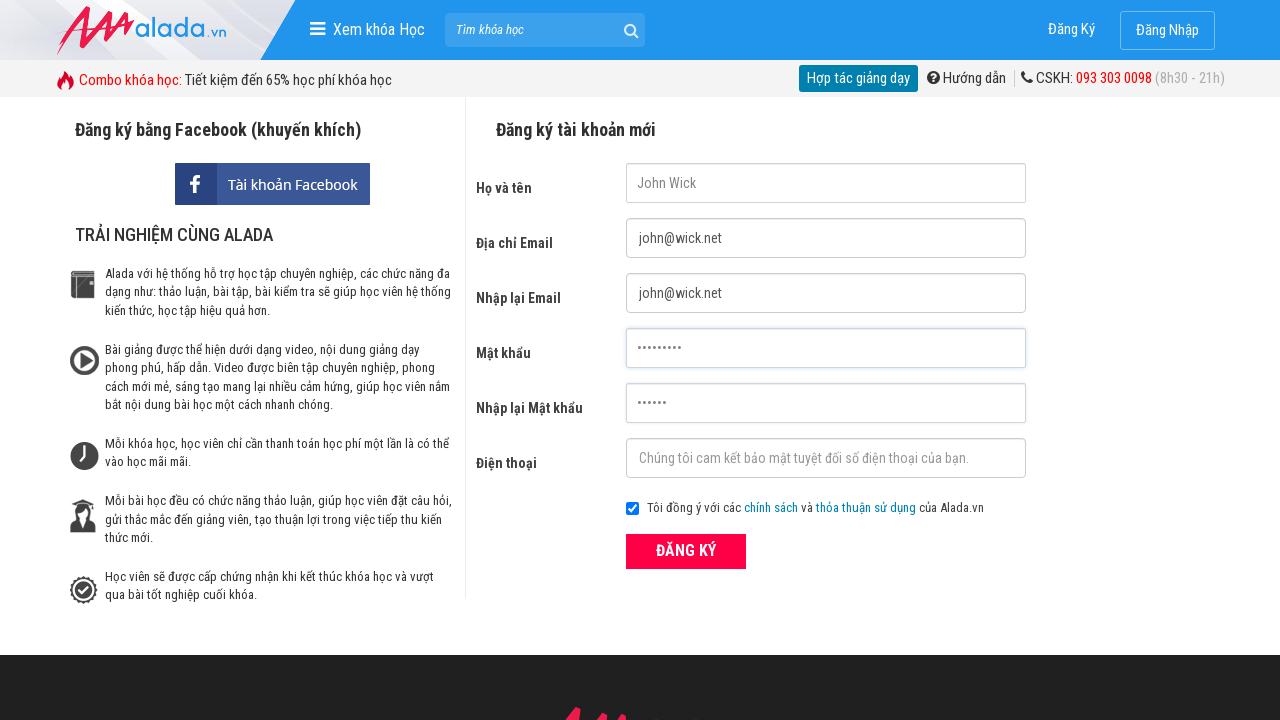

Filled phone field with '0123456789' on #txtPhone
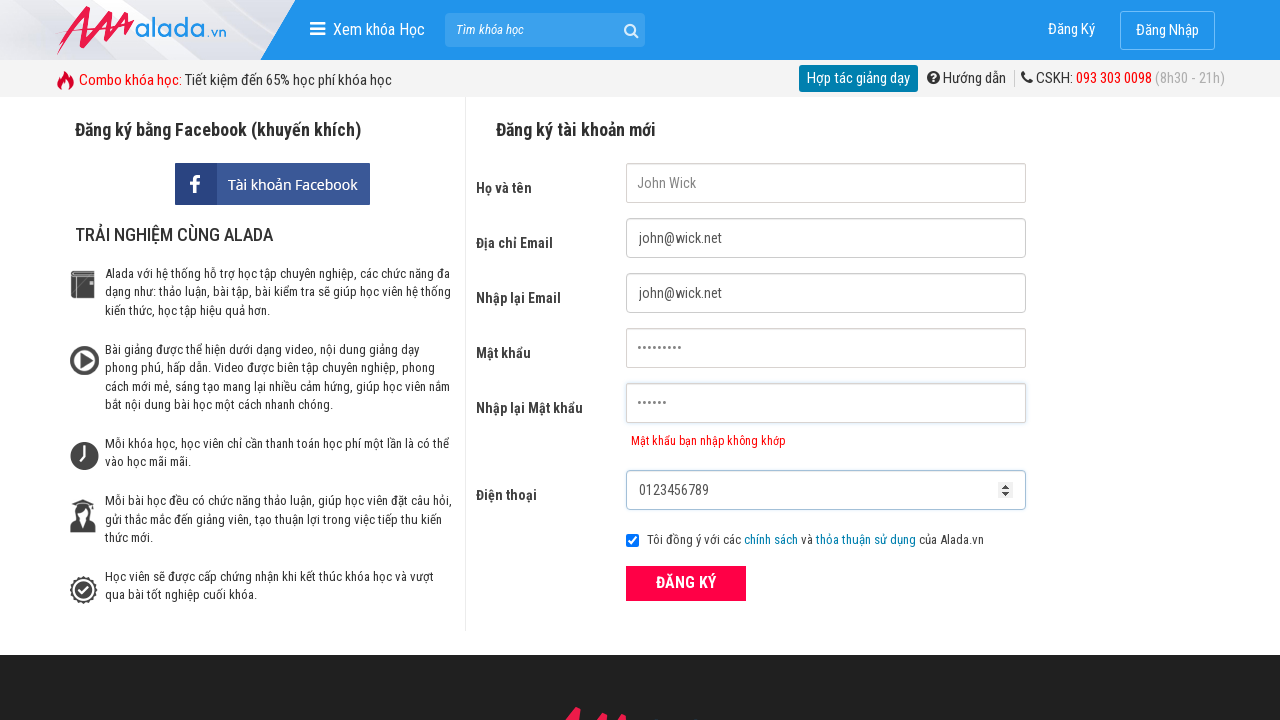

Clicked ĐĂNG KÝ (register) button to submit form at (686, 583) on xpath=//form[@id='frmLogin']//button[text()='ĐĂNG KÝ']
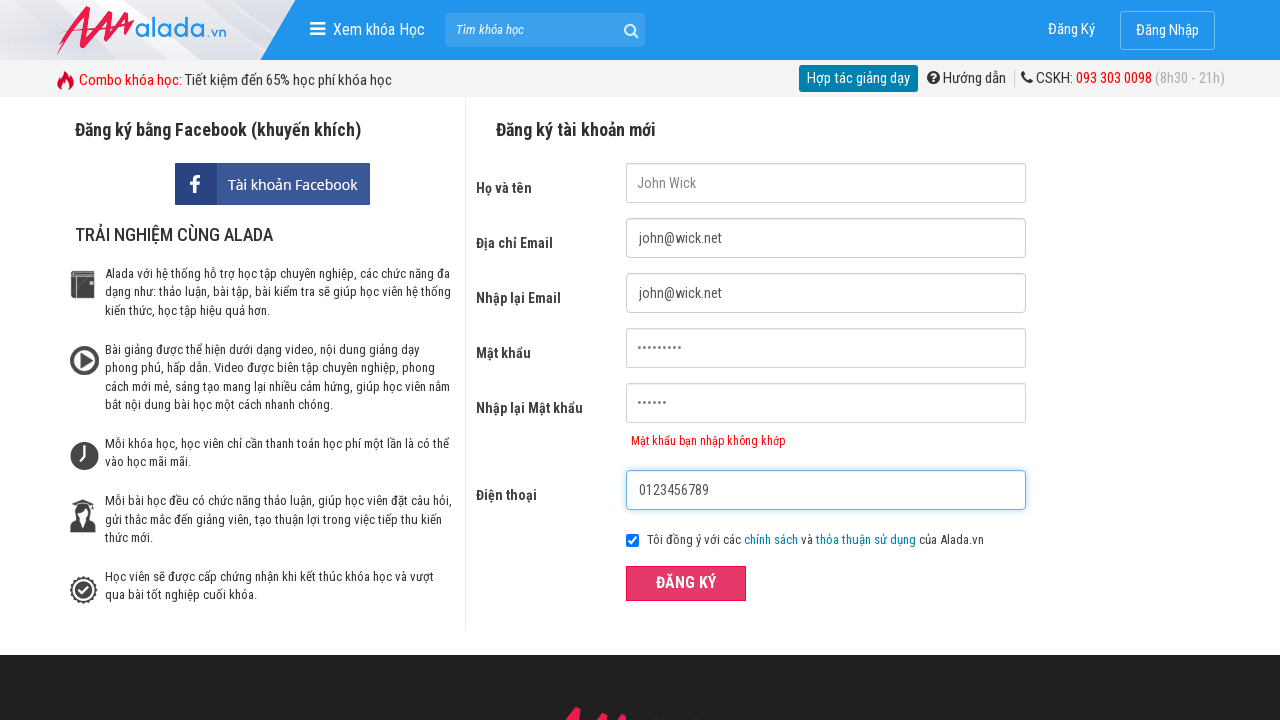

Password confirmation error message appeared, validating mismatched passwords were rejected
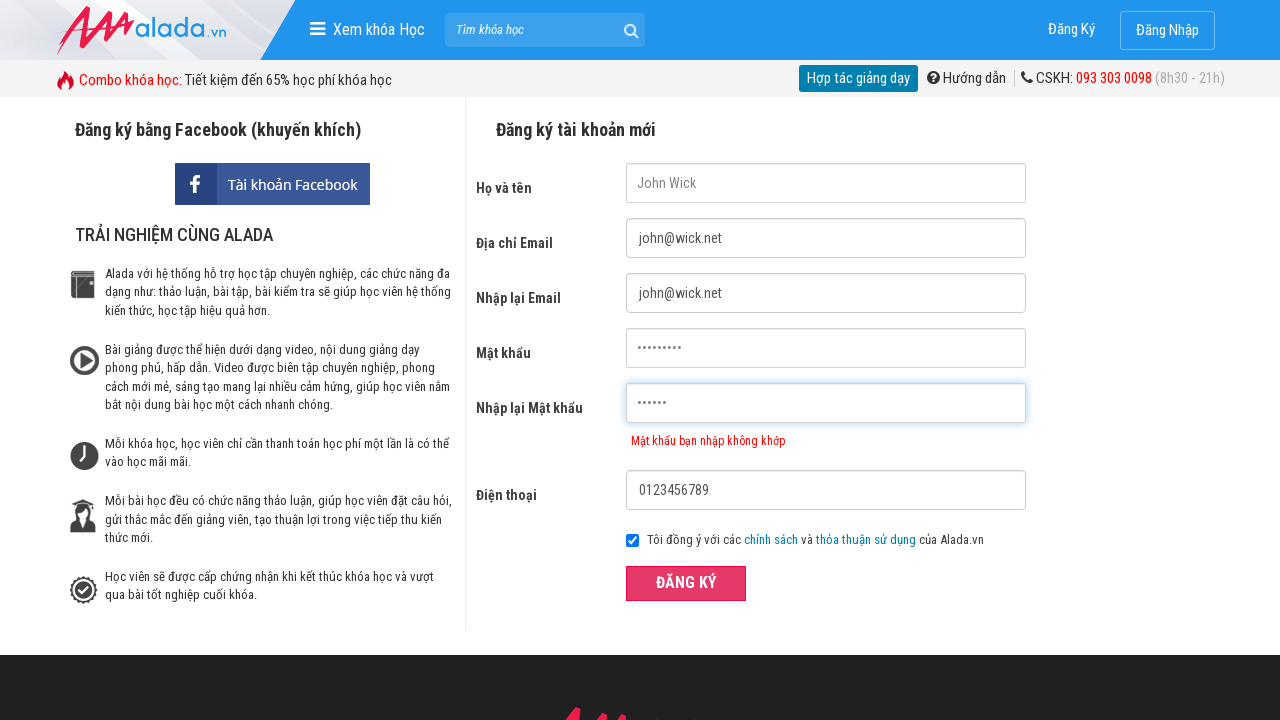

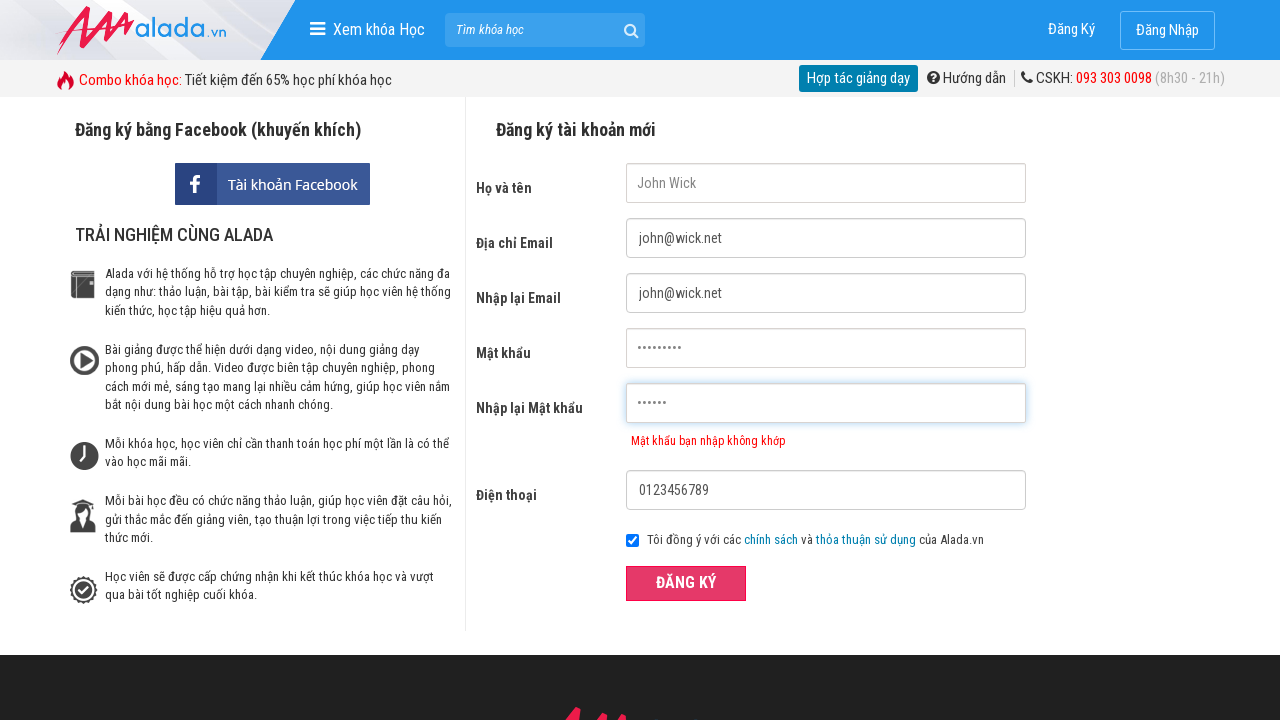